Tests page scrolling functionality by scrolling to the bottom and then back to the top of the page

Starting URL: https://anhtester.com/

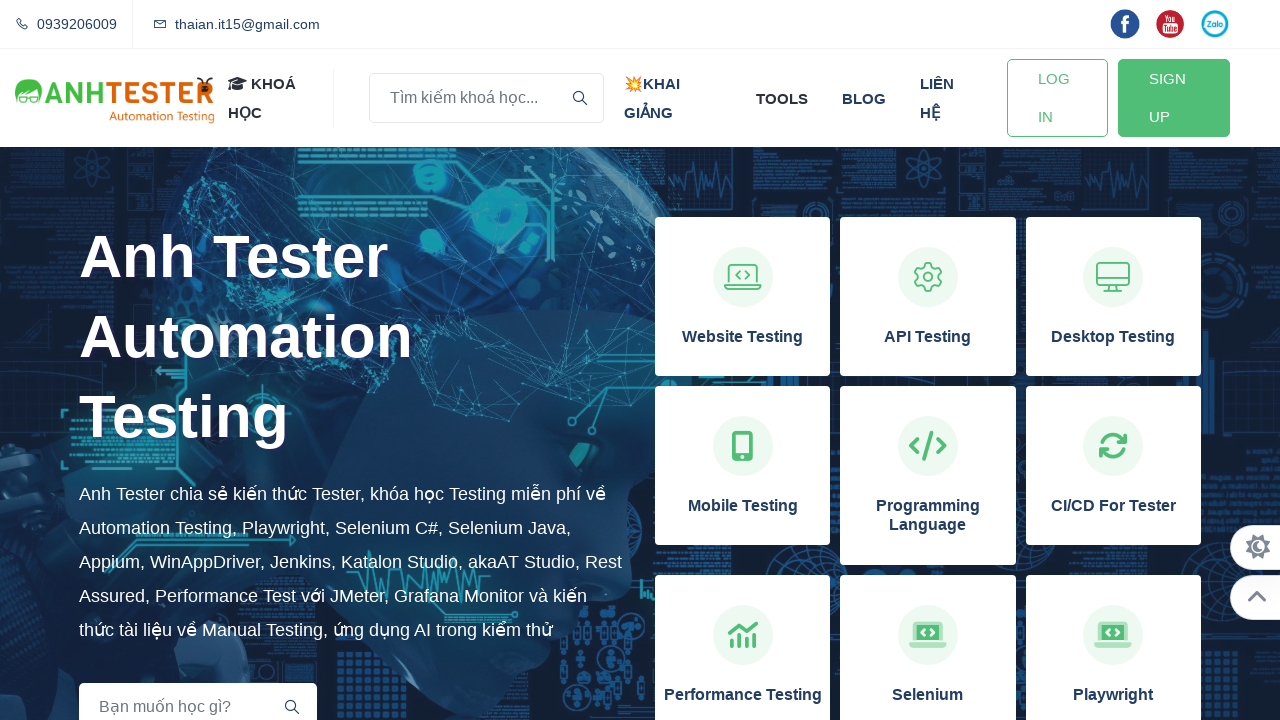

Page loaded with domcontentloaded state
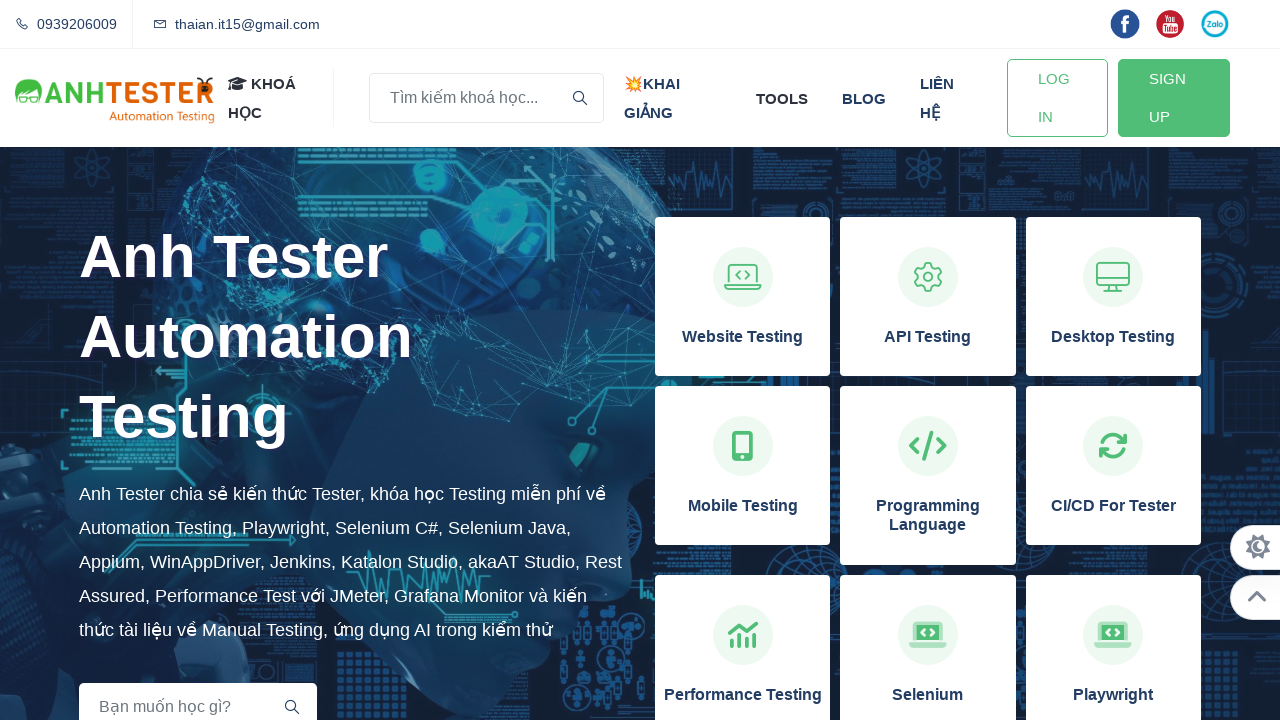

Scrolled to the bottom of the page using End key
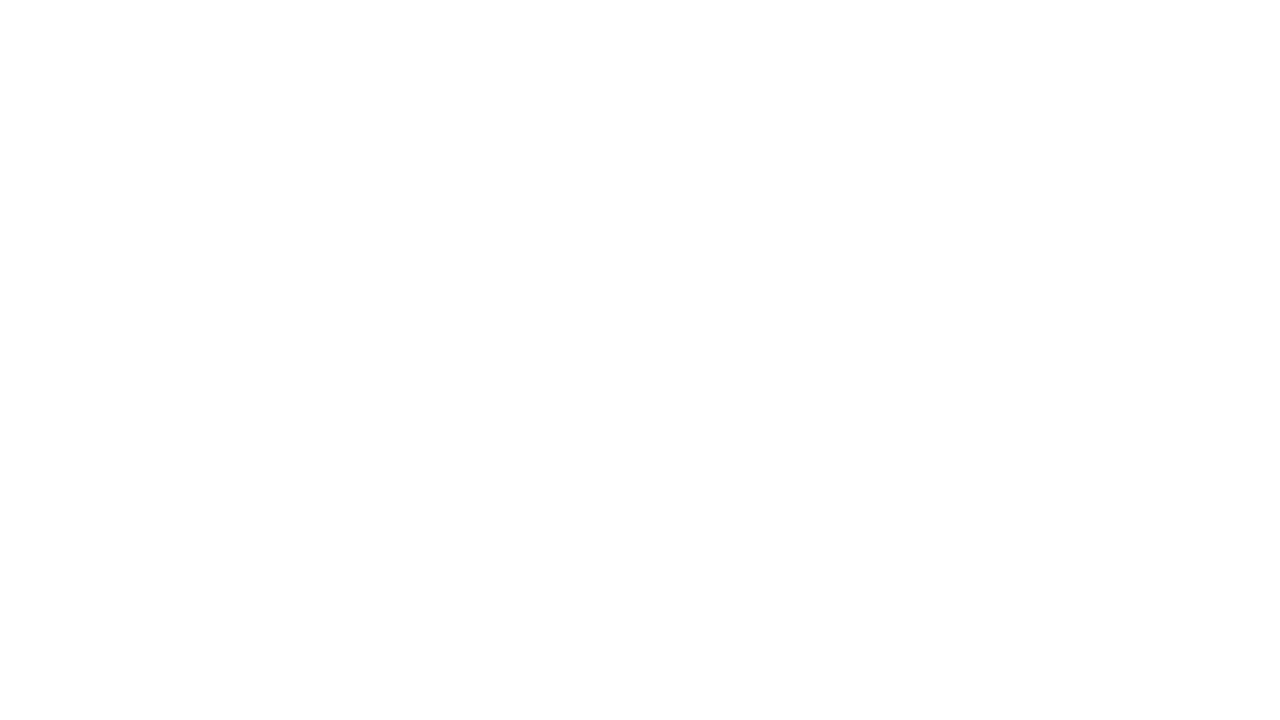

Waited 1000ms for page to settle
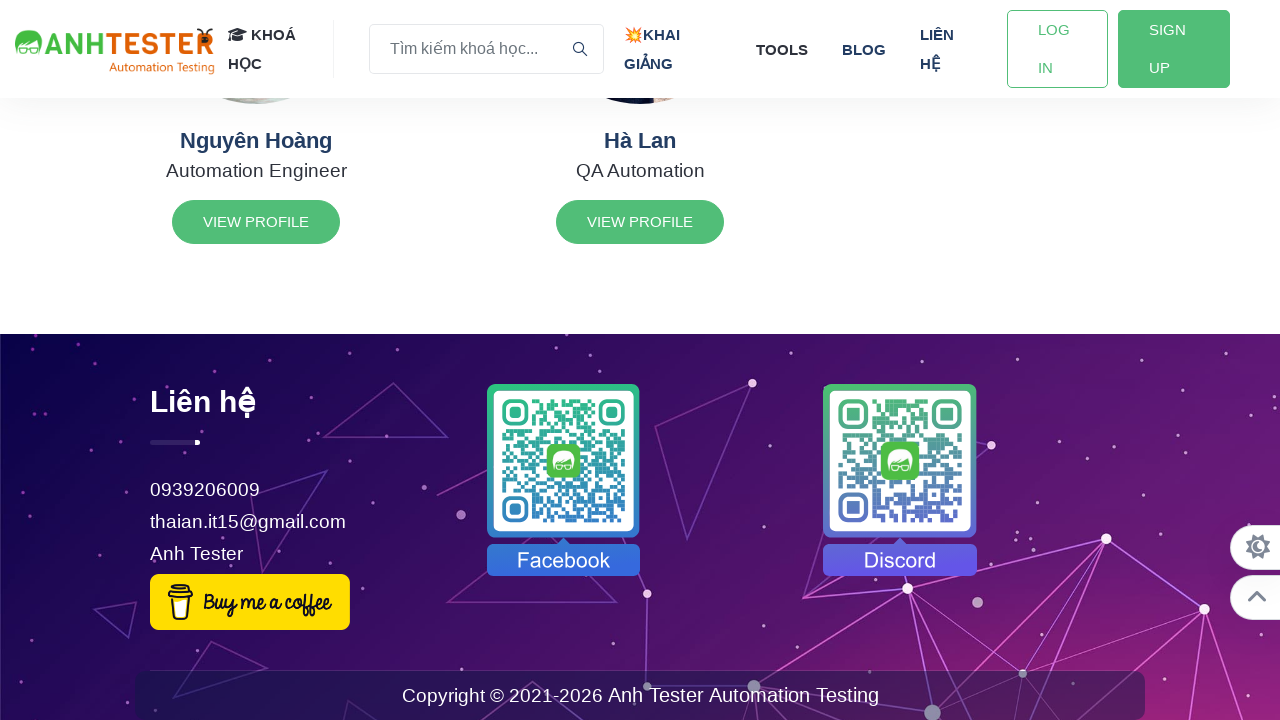

Scrolled back to the top of the page using Home key
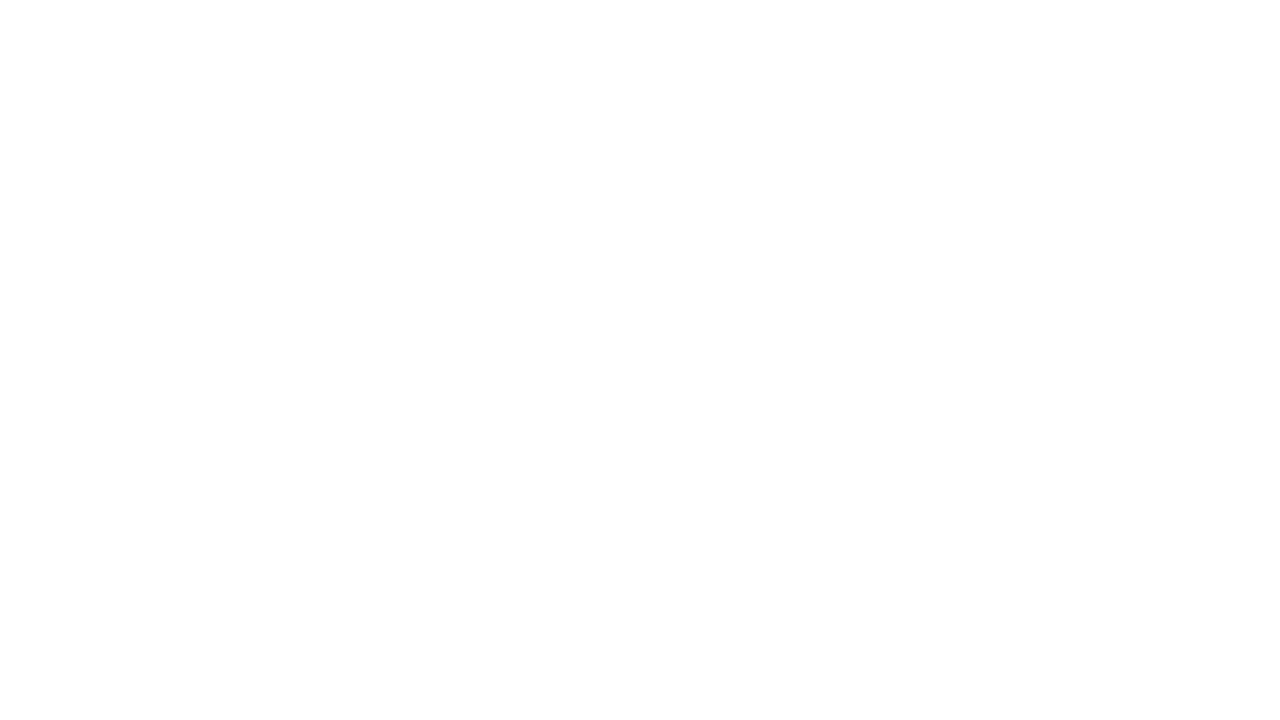

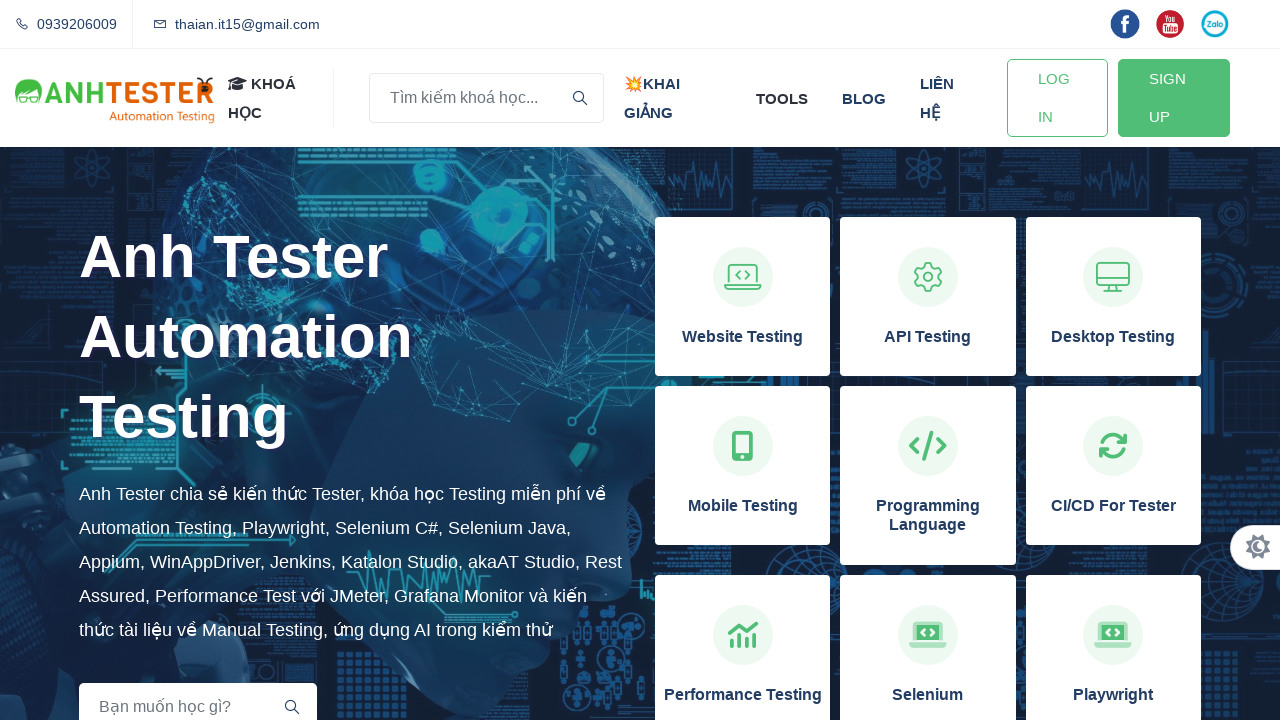